Tests a math challenge form by reading a value from the page, calculating a mathematical formula result, filling the answer field, checking a checkbox, selecting a radio button, and submitting the form.

Starting URL: https://suninjuly.github.io/math.html

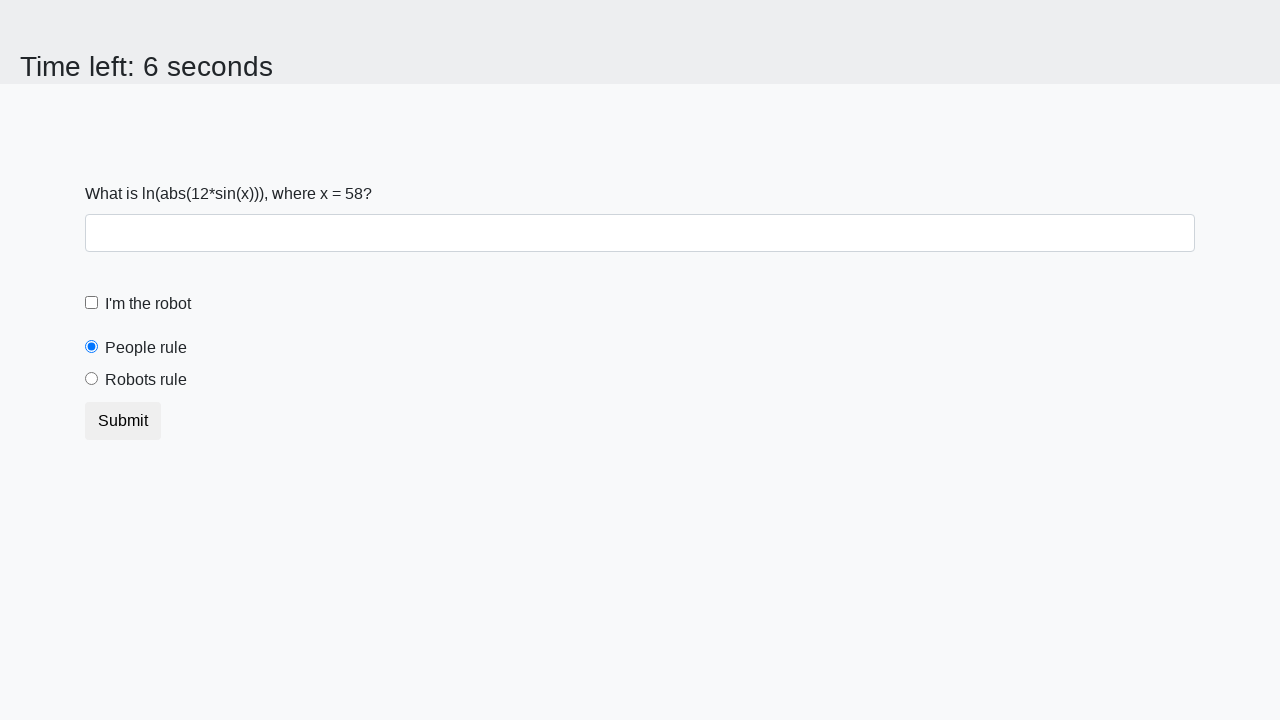

Read x value from the page
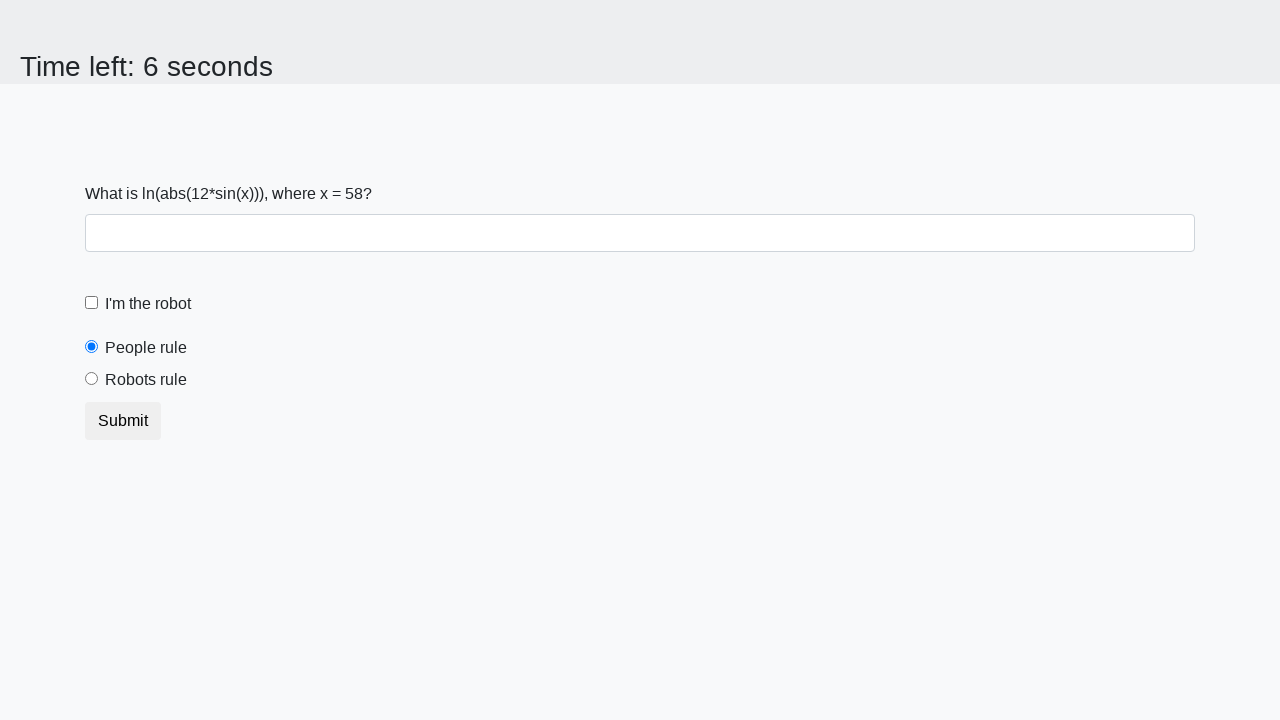

Calculated answer using formula: log(|12*sin(x)|)
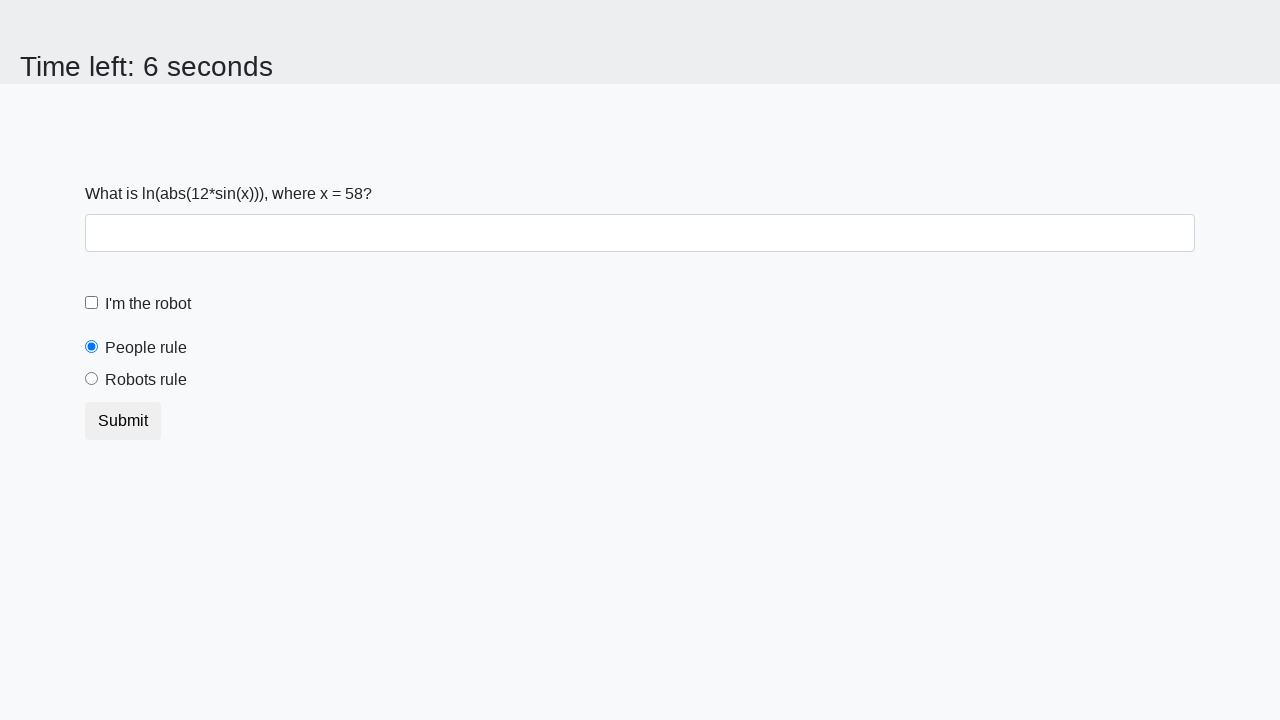

Filled answer field with calculated result on #answer
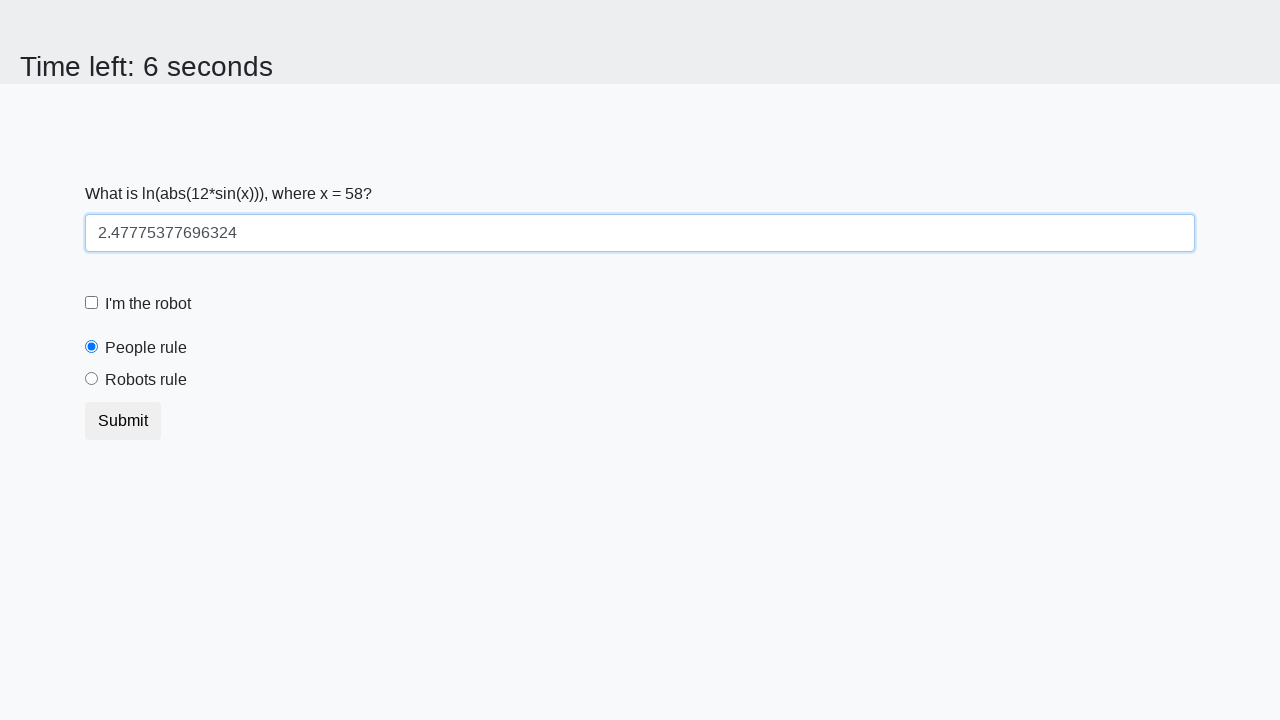

Clicked the robot checkbox at (92, 303) on #robotCheckbox
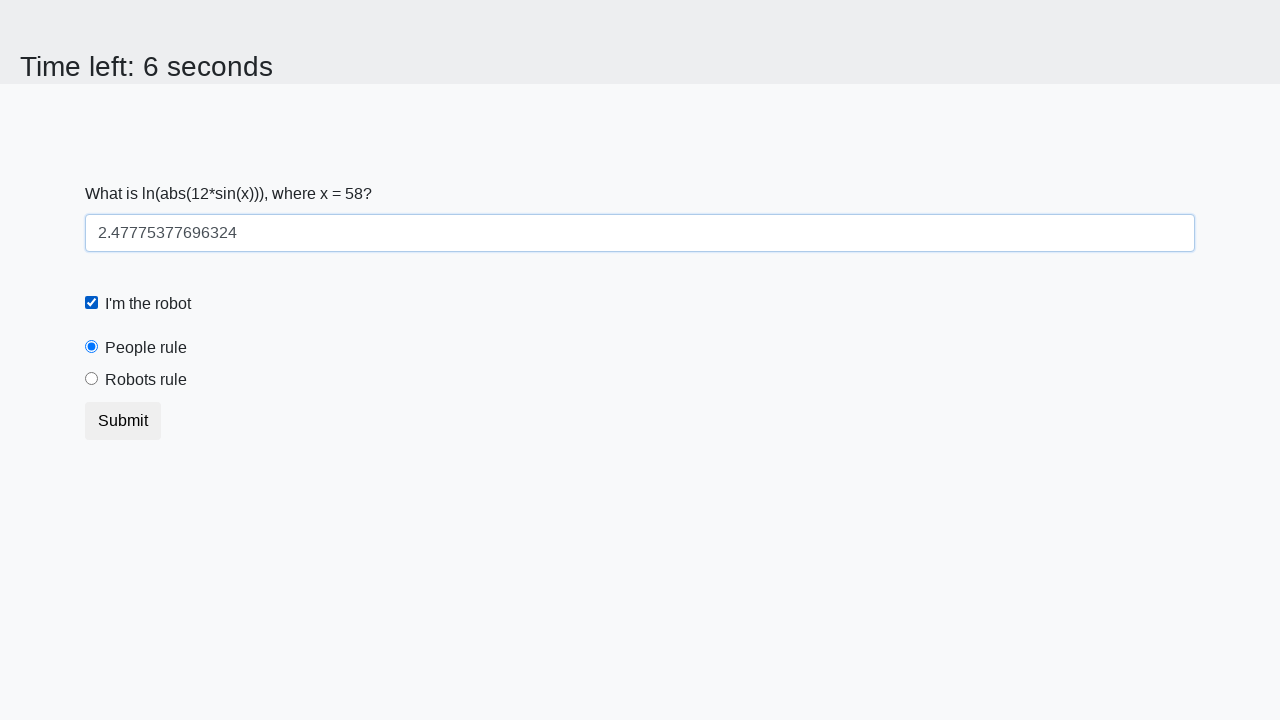

Clicked the robots rule radio button at (92, 379) on #robotsRule
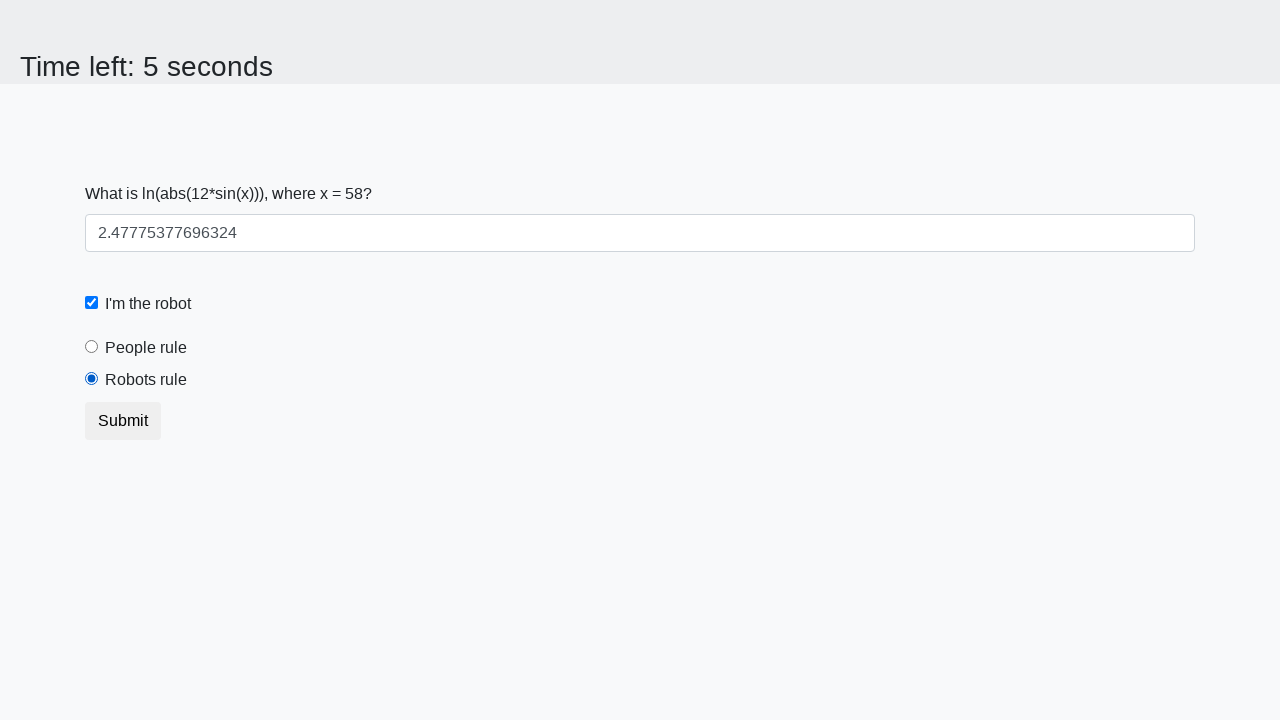

Clicked the submit button to submit the form at (123, 421) on button.btn
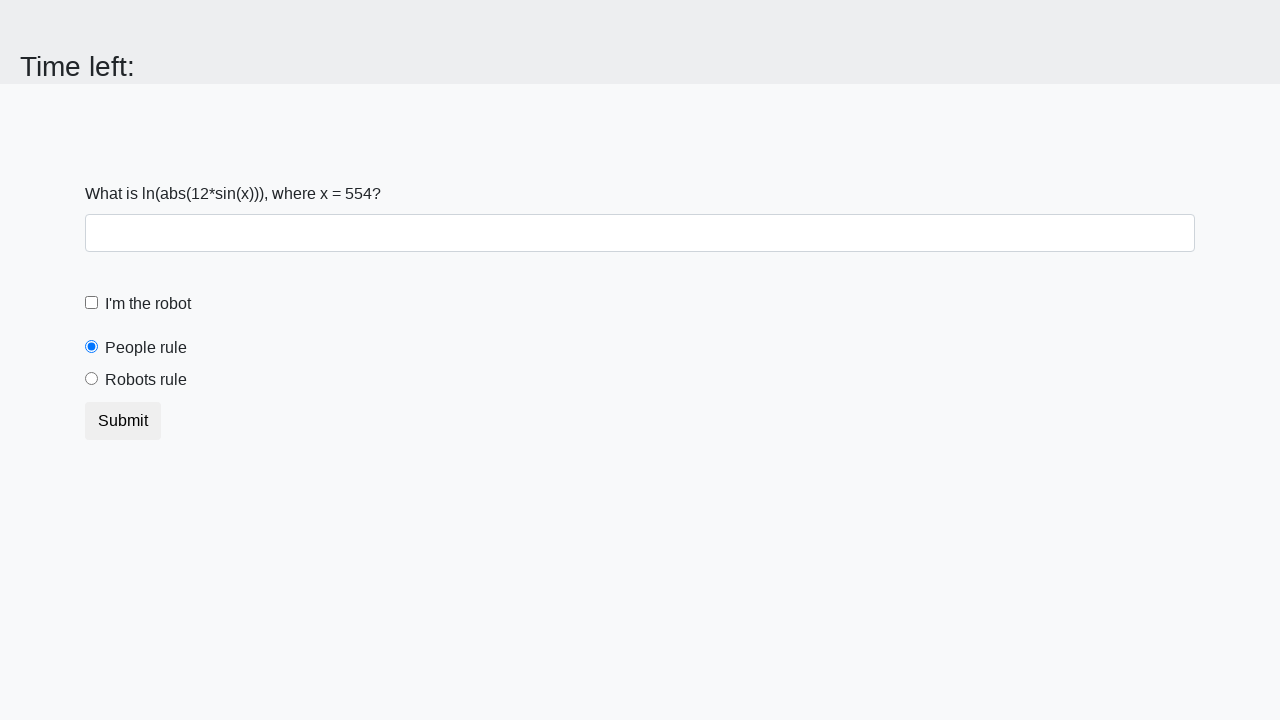

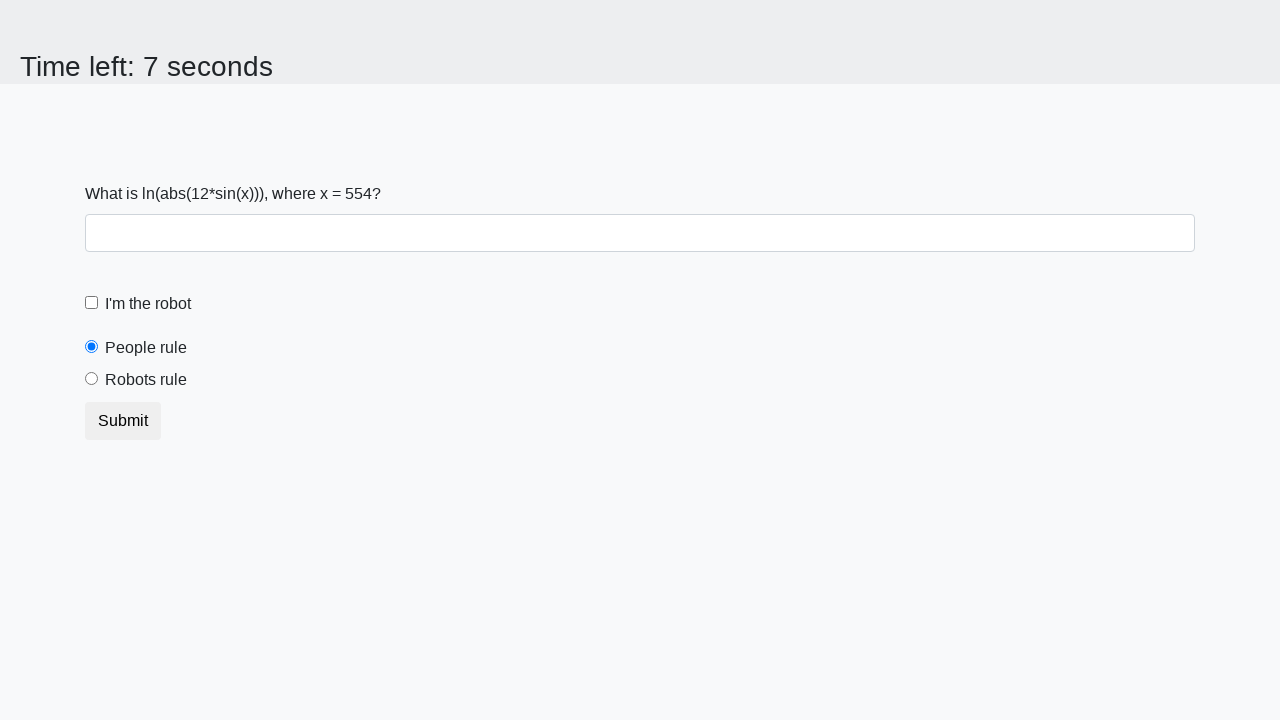